Tests a registration form by filling in first name, last name, and email fields, submitting the form, and verifying the success message is displayed.

Starting URL: http://suninjuly.github.io/registration1.html

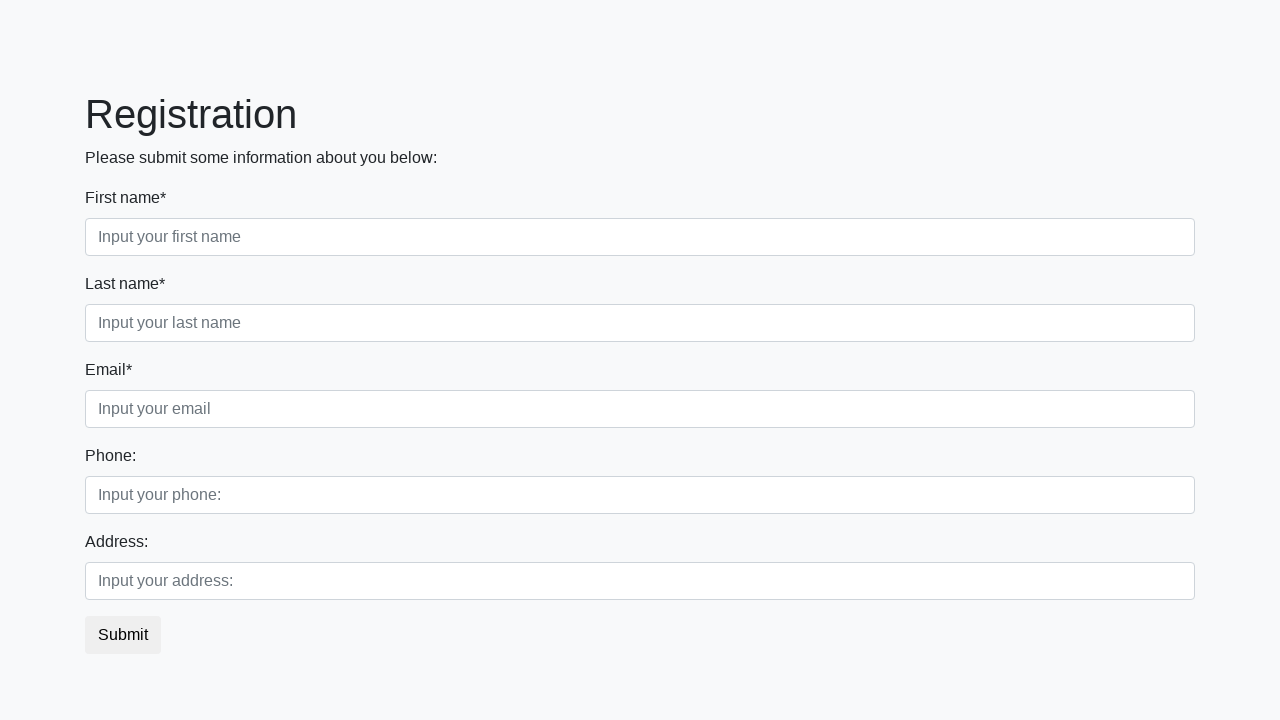

Filled first name field with 'Ivan' on div.first_block > div.form-group.first_class > input
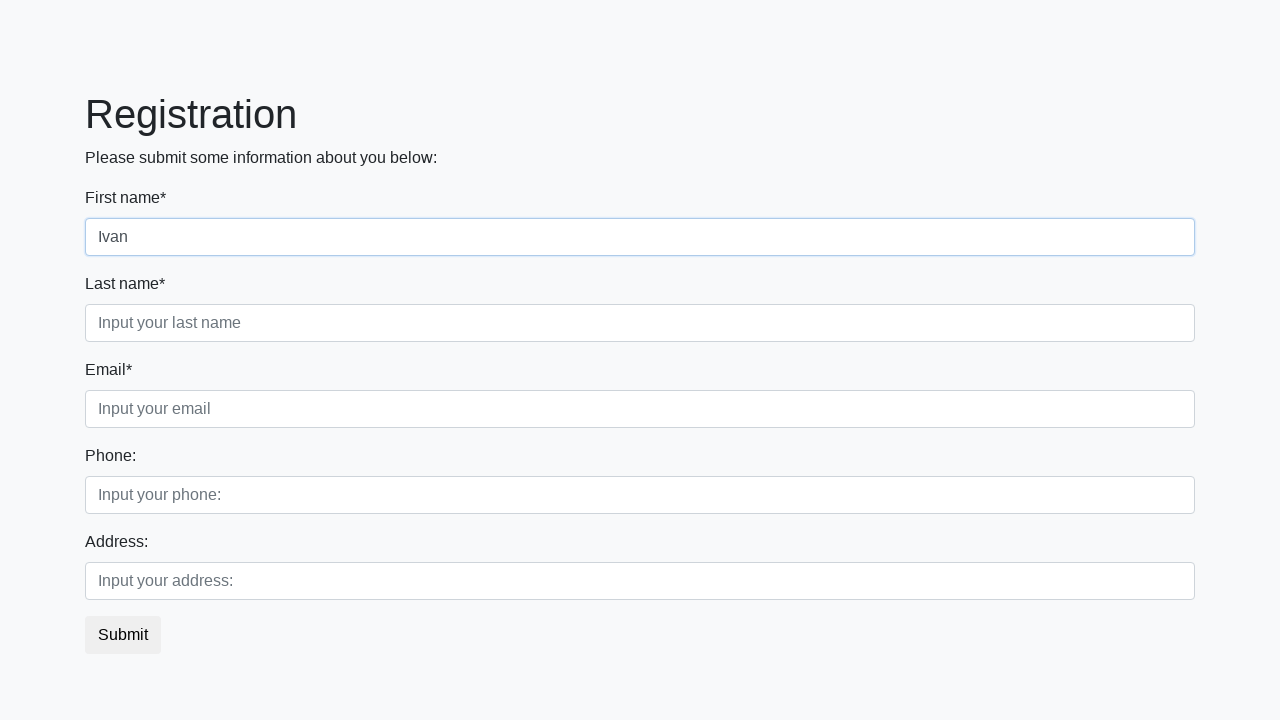

Filled last name field with 'Petrov' on div.first_block > div.form-group.second_class > input
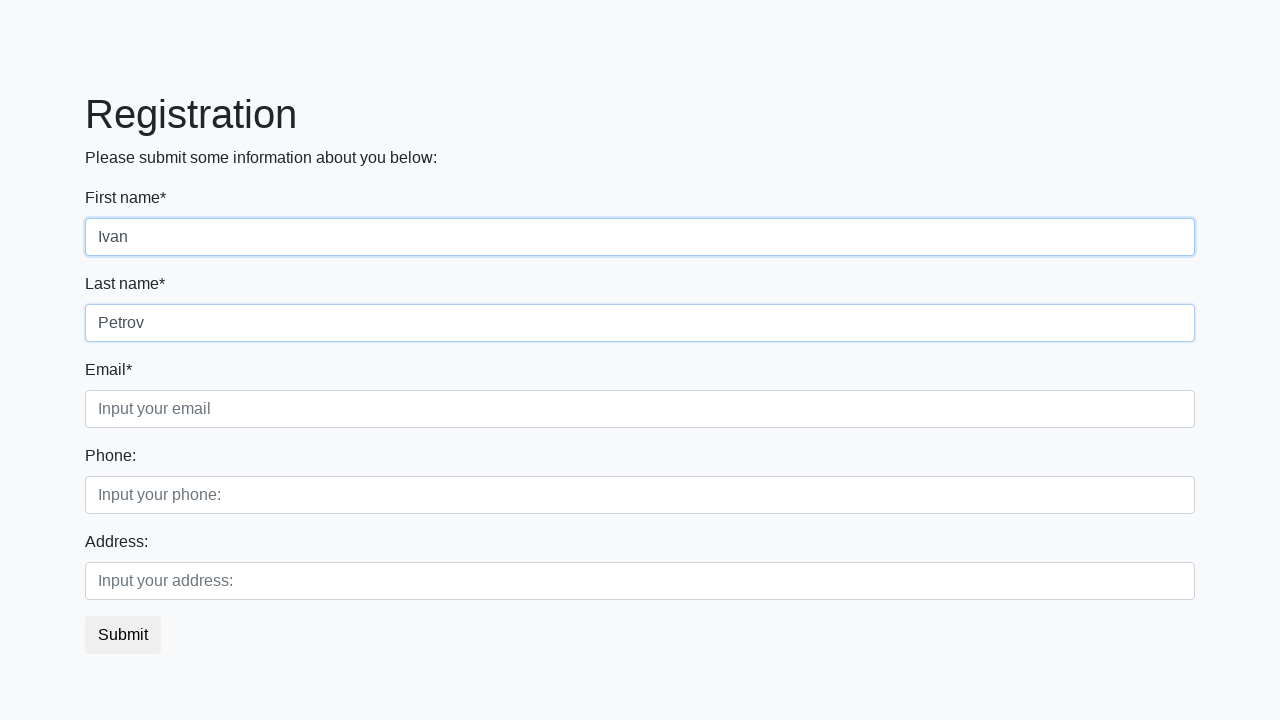

Filled email field with 'ivan.petrov@mail.ru' on div.first_block > div.form-group.third_class > input
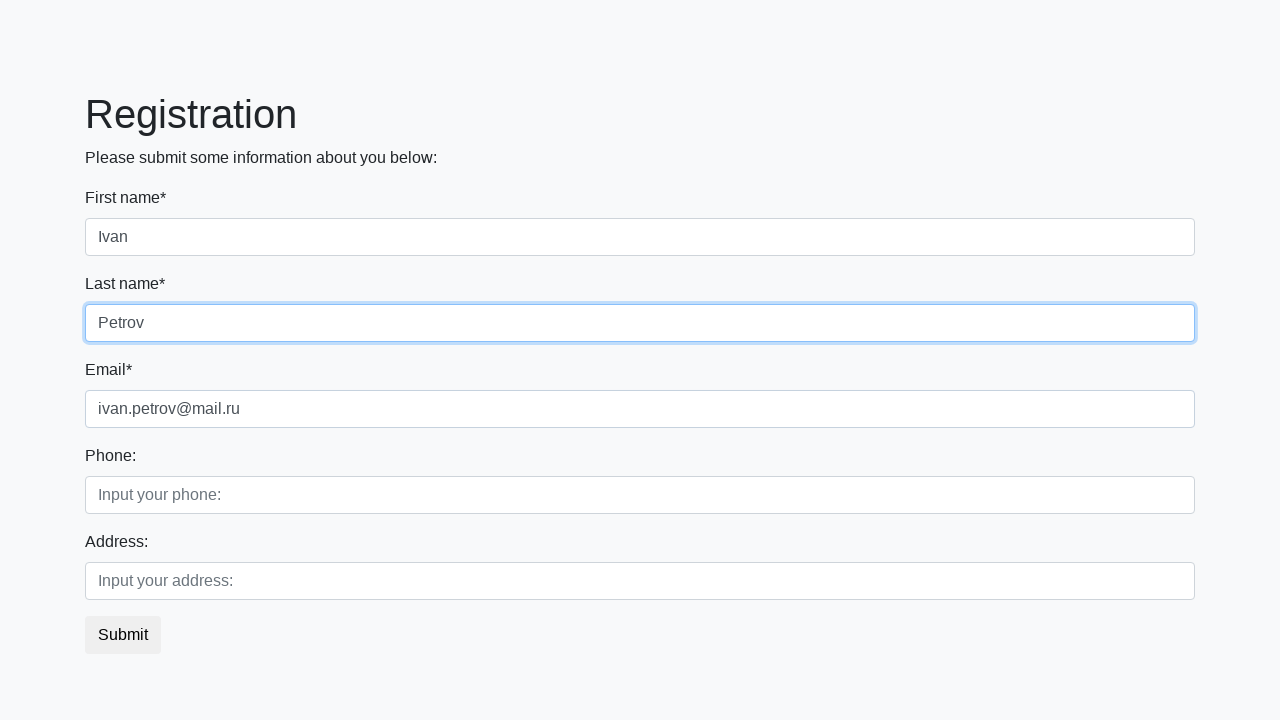

Clicked submit button to register at (123, 635) on button.btn
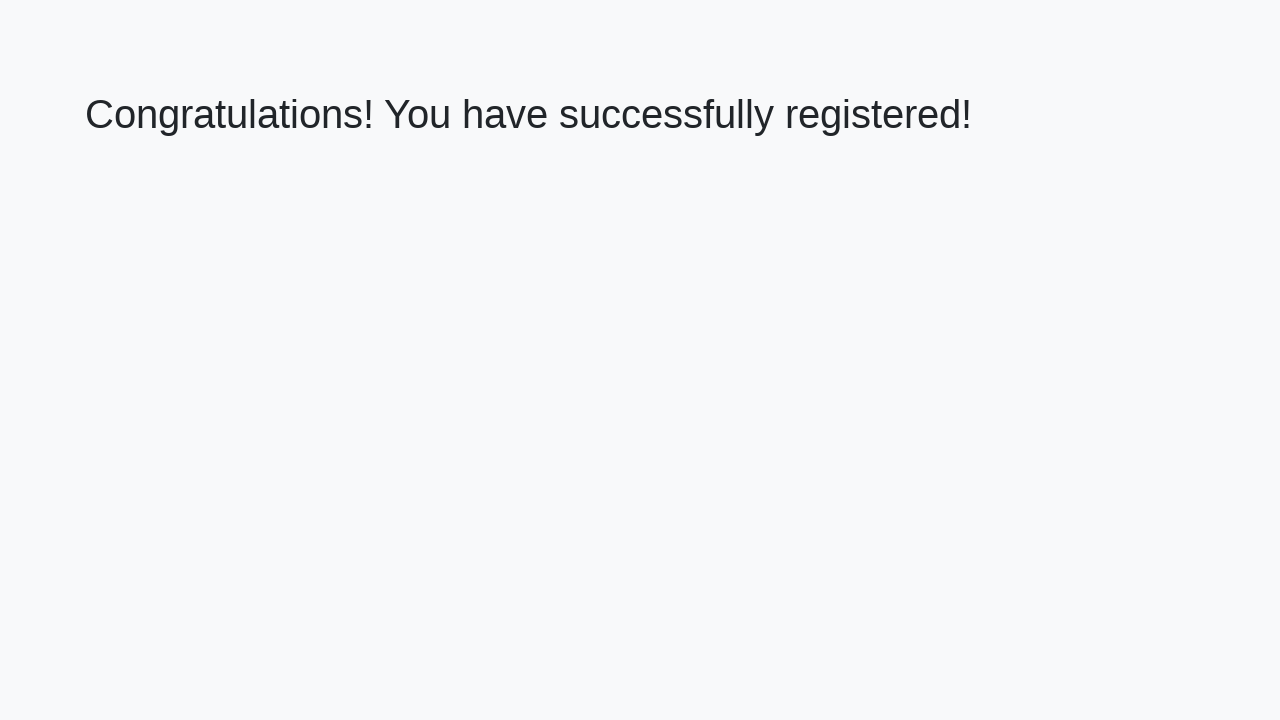

Success message header loaded
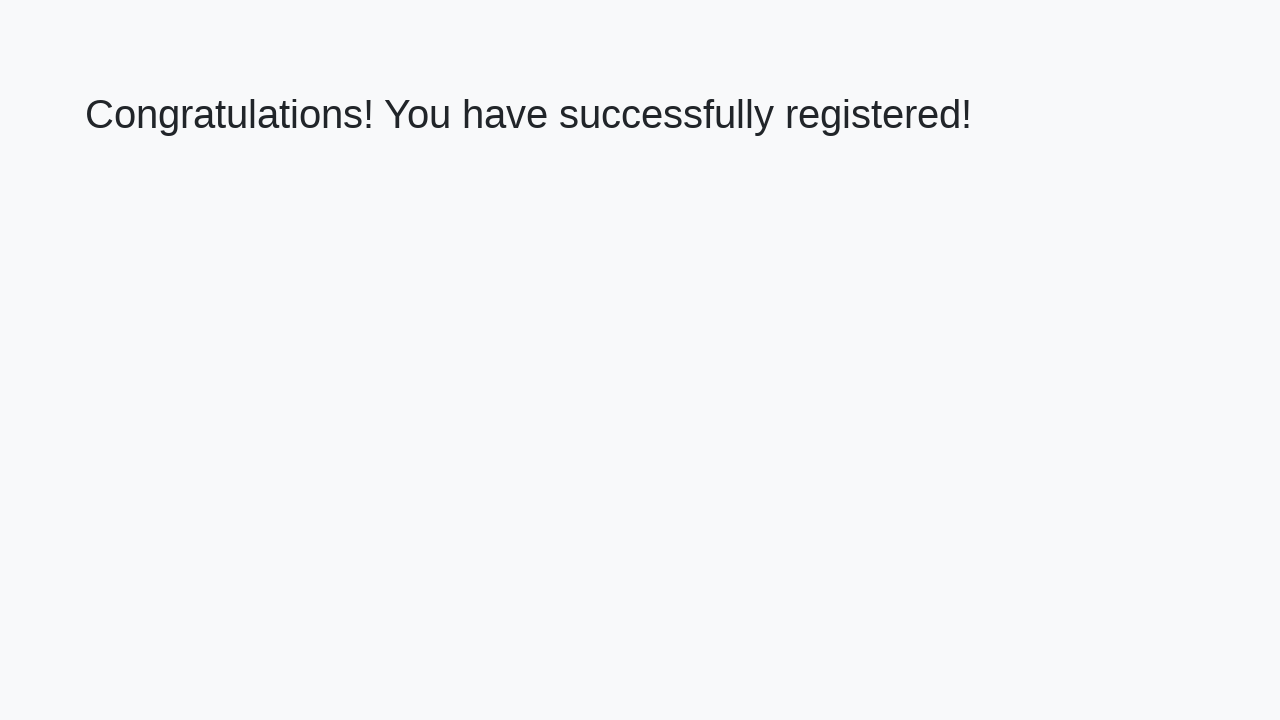

Retrieved success message text
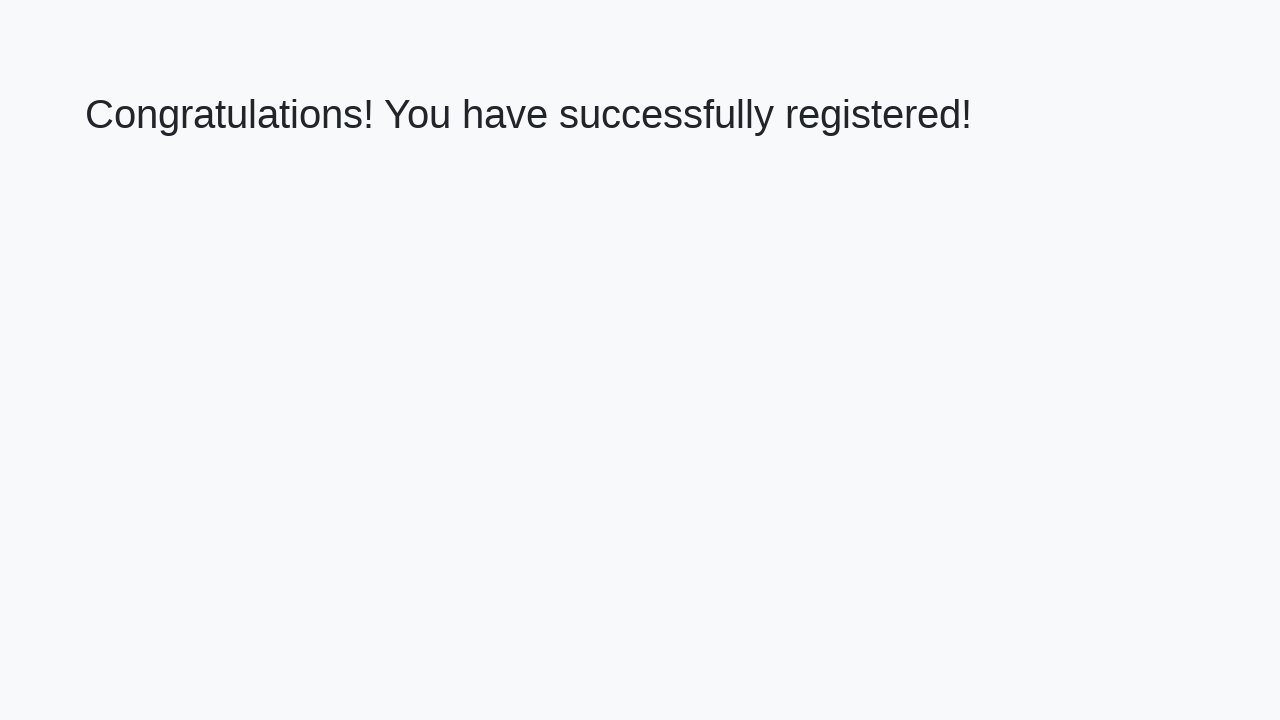

Verified success message: 'Congratulations! You have successfully registered!'
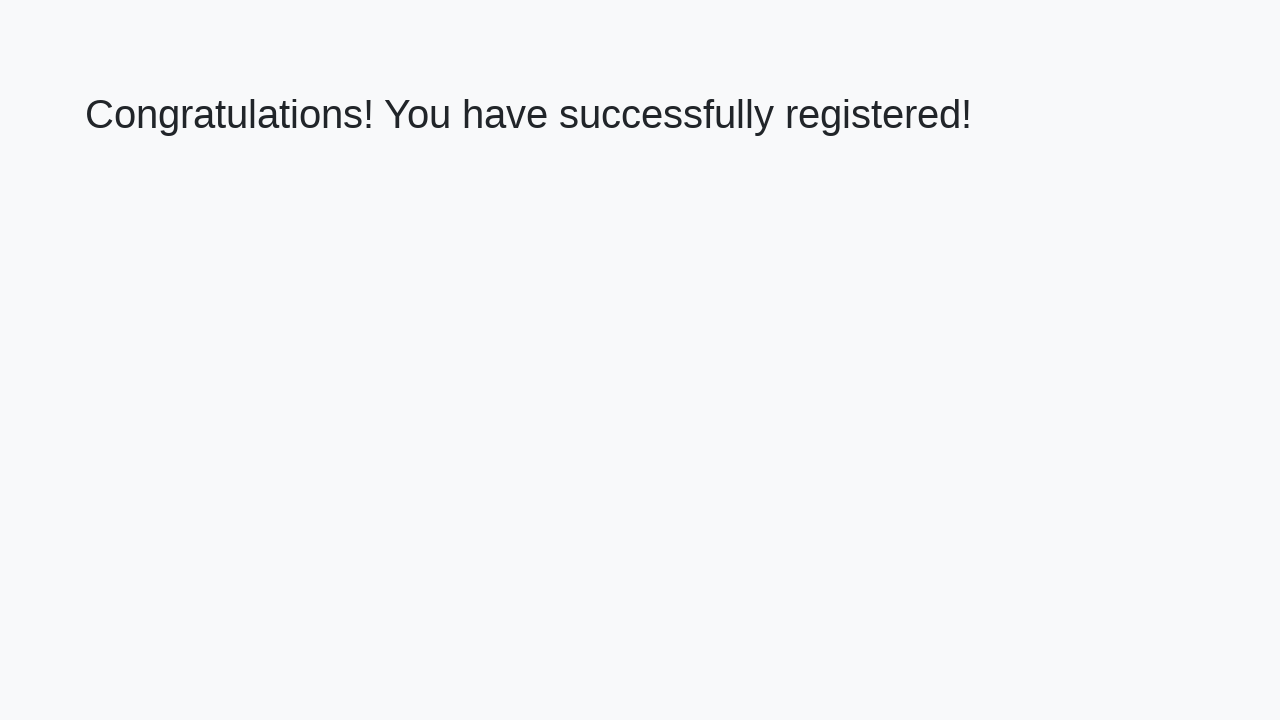

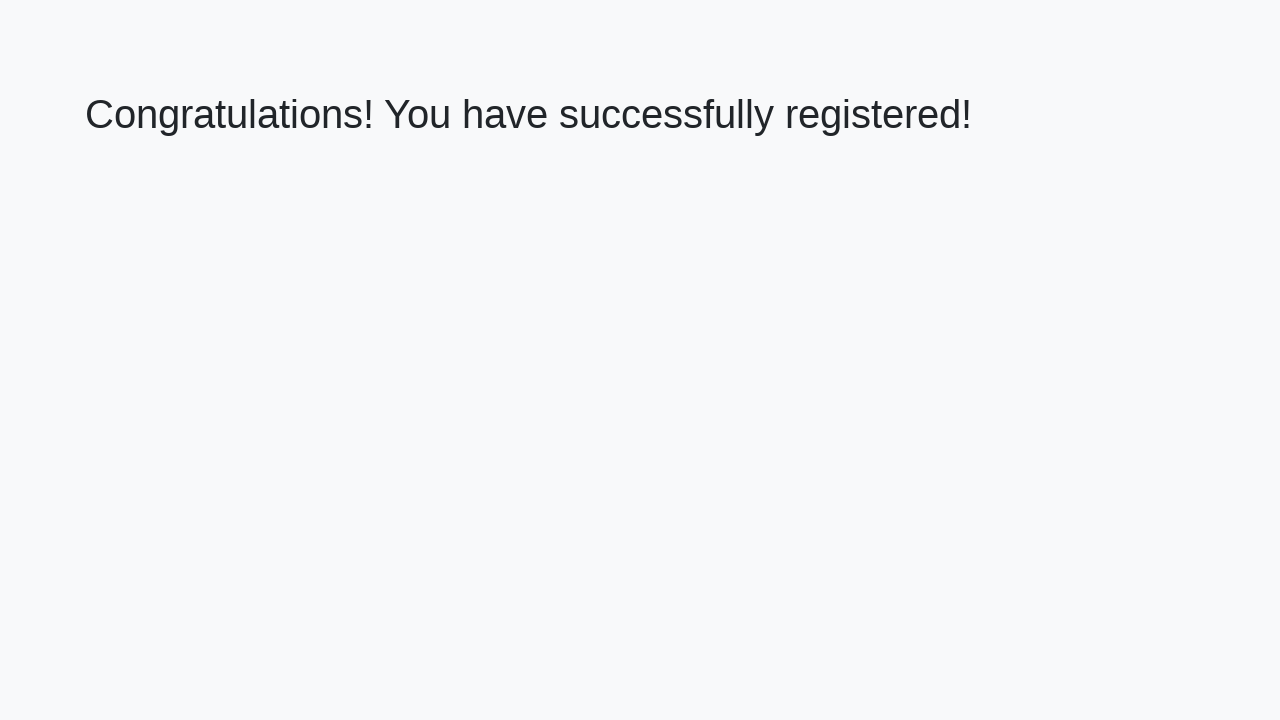